Tests dynamic content loading by clicking a start button and waiting for hidden content to become visible

Starting URL: https://the-internet.herokuapp.com/dynamic_loading/1

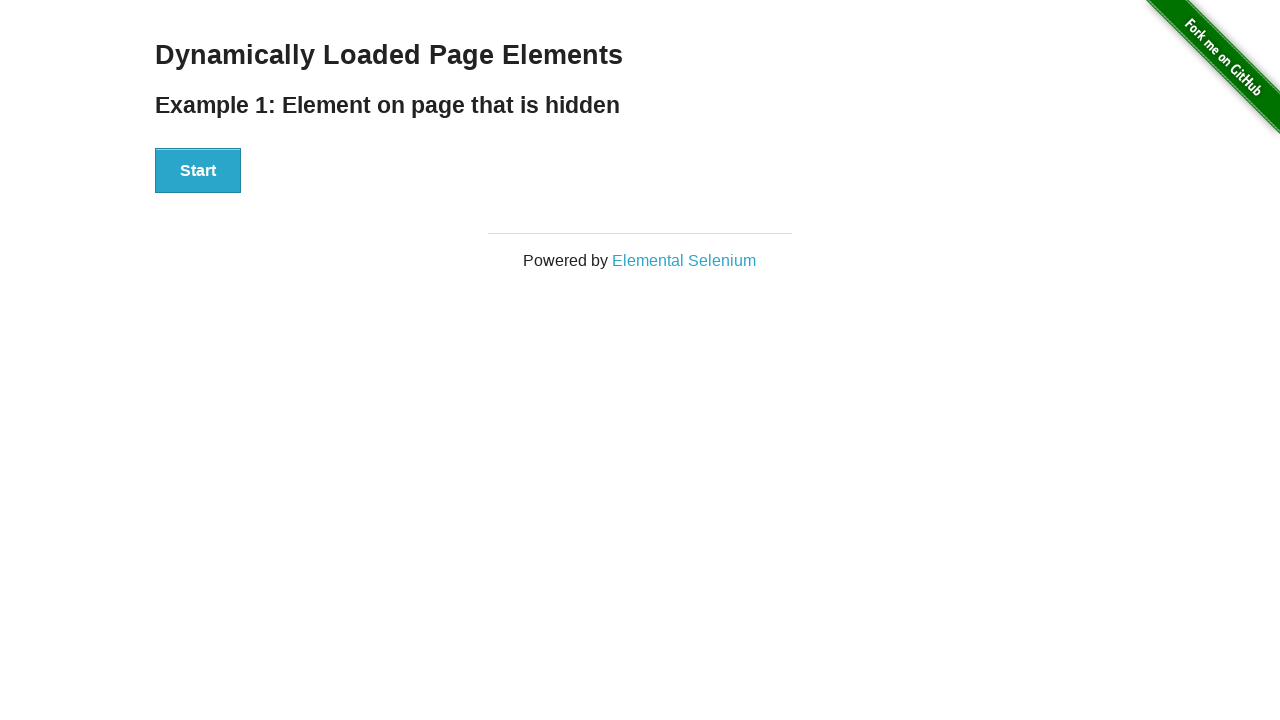

Clicked start button to trigger dynamic content loading at (198, 171) on [id='start'] button
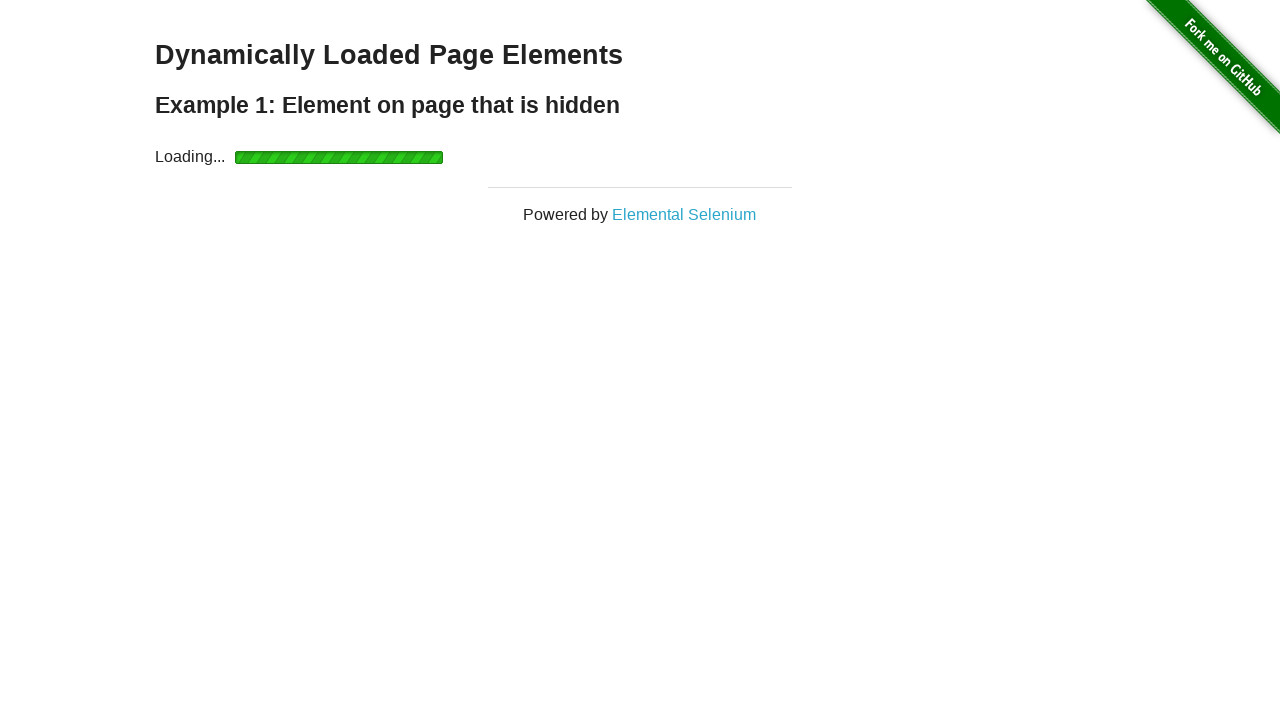

Waited for dynamically loaded content to become visible
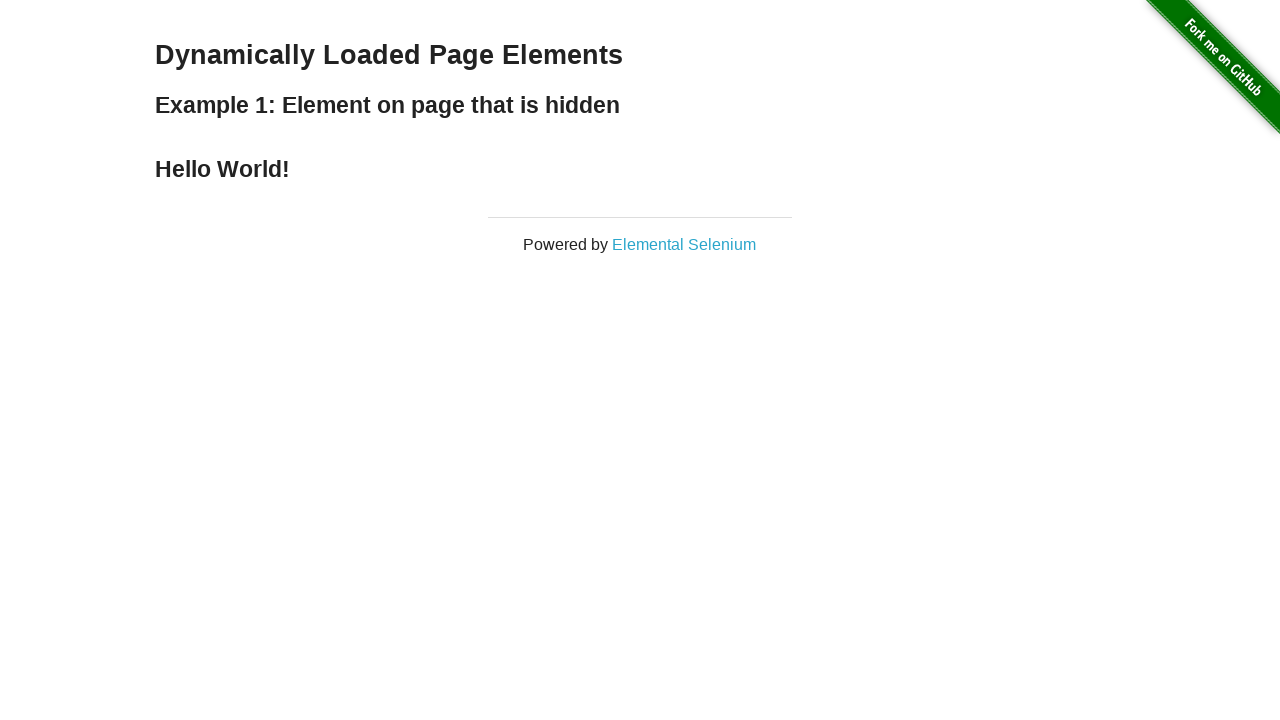

Retrieved finish text: Hello World!
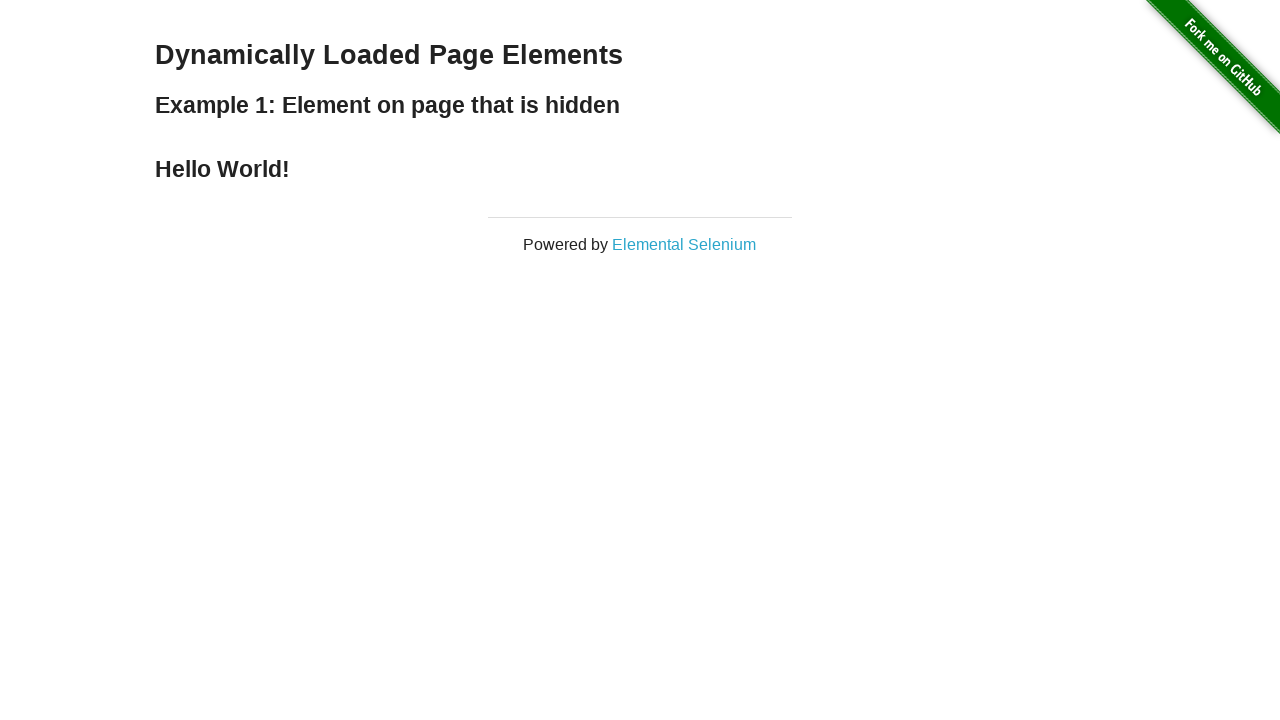

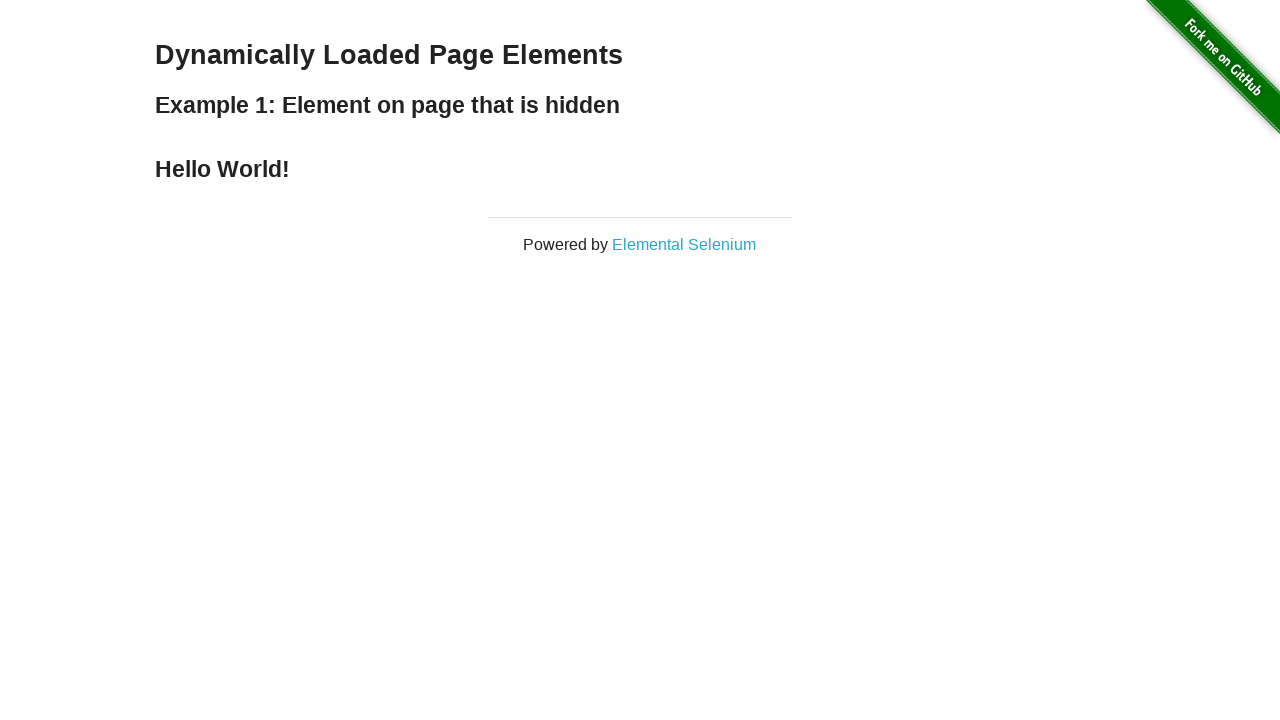